Tests that magic text element changes after a 10-second wait using explicit sleep

Starting URL: https://kristinek.github.io/site/examples/sync

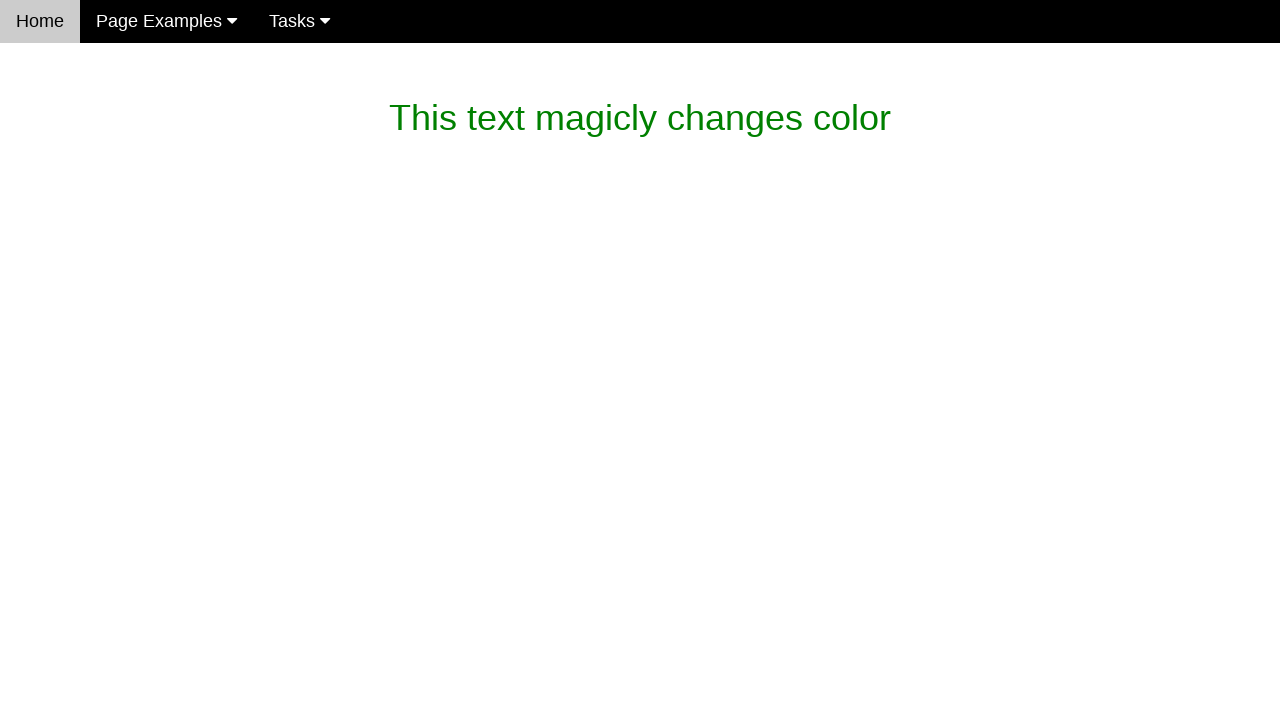

Verified initial magic text element displays 'This text magicly changes color'
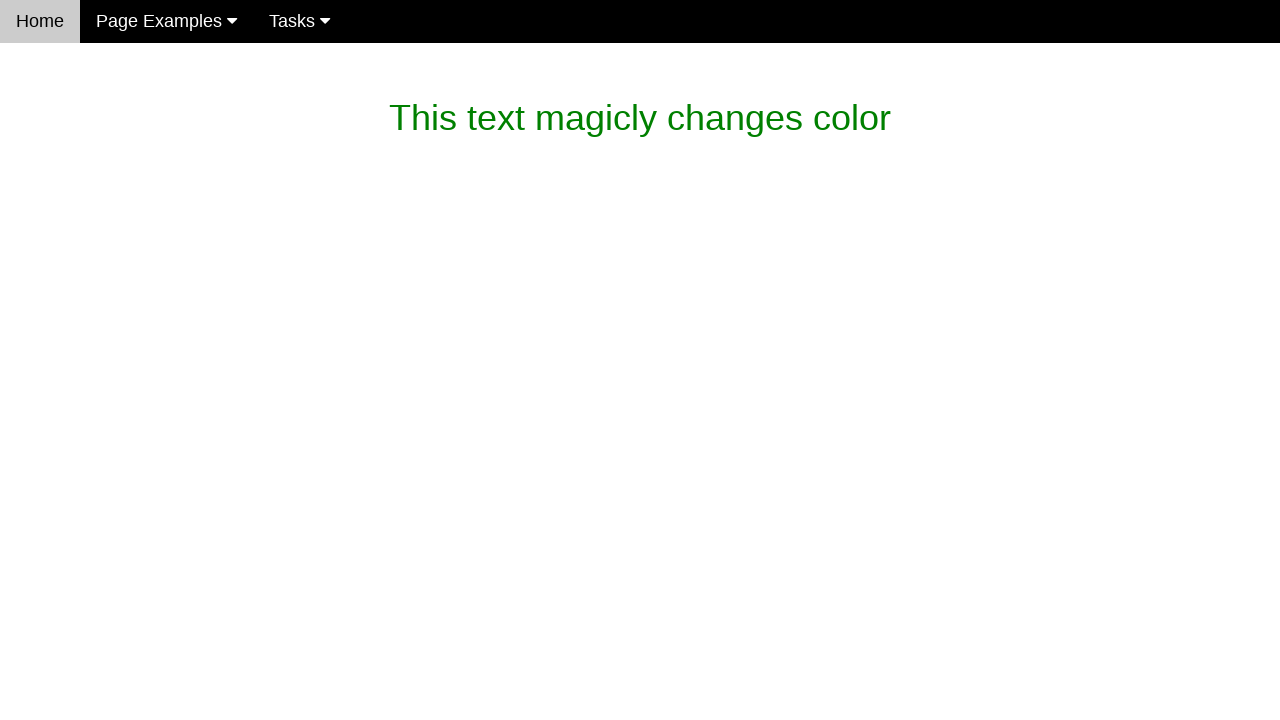

Waited 10 seconds for magic text animation to complete
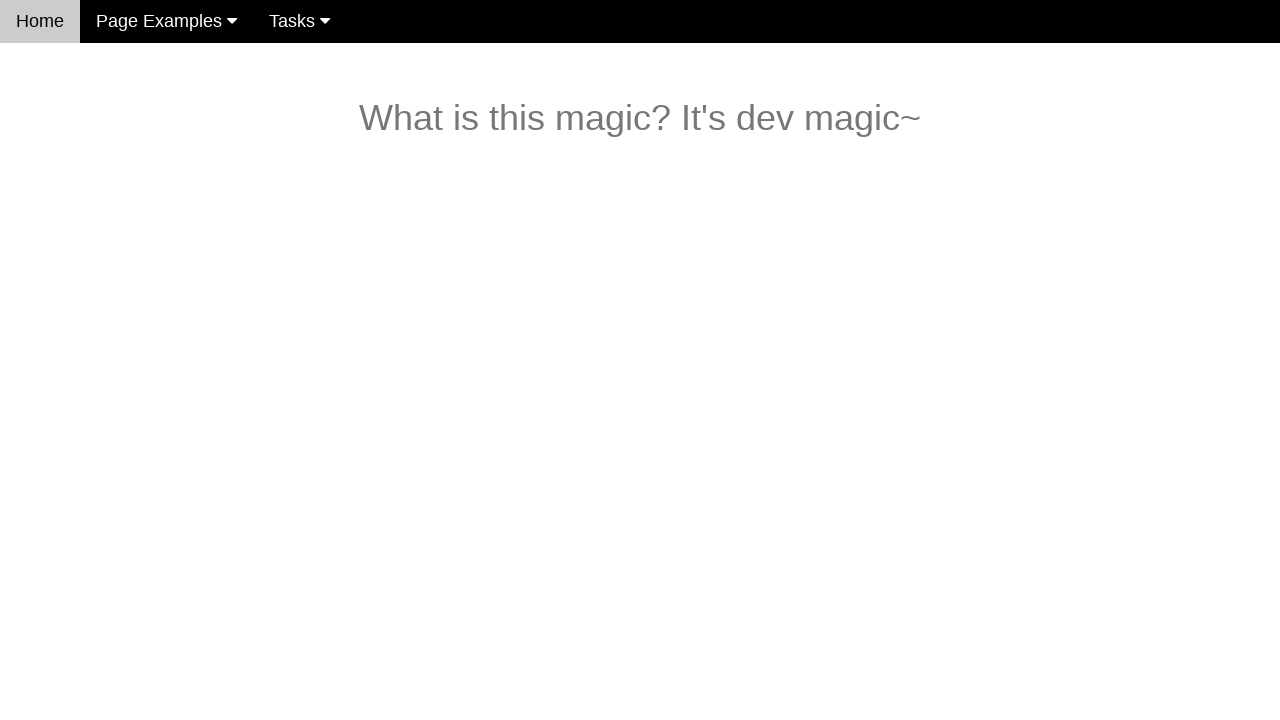

Verified magic text element changed to 'What is this magic? It's dev magic~'
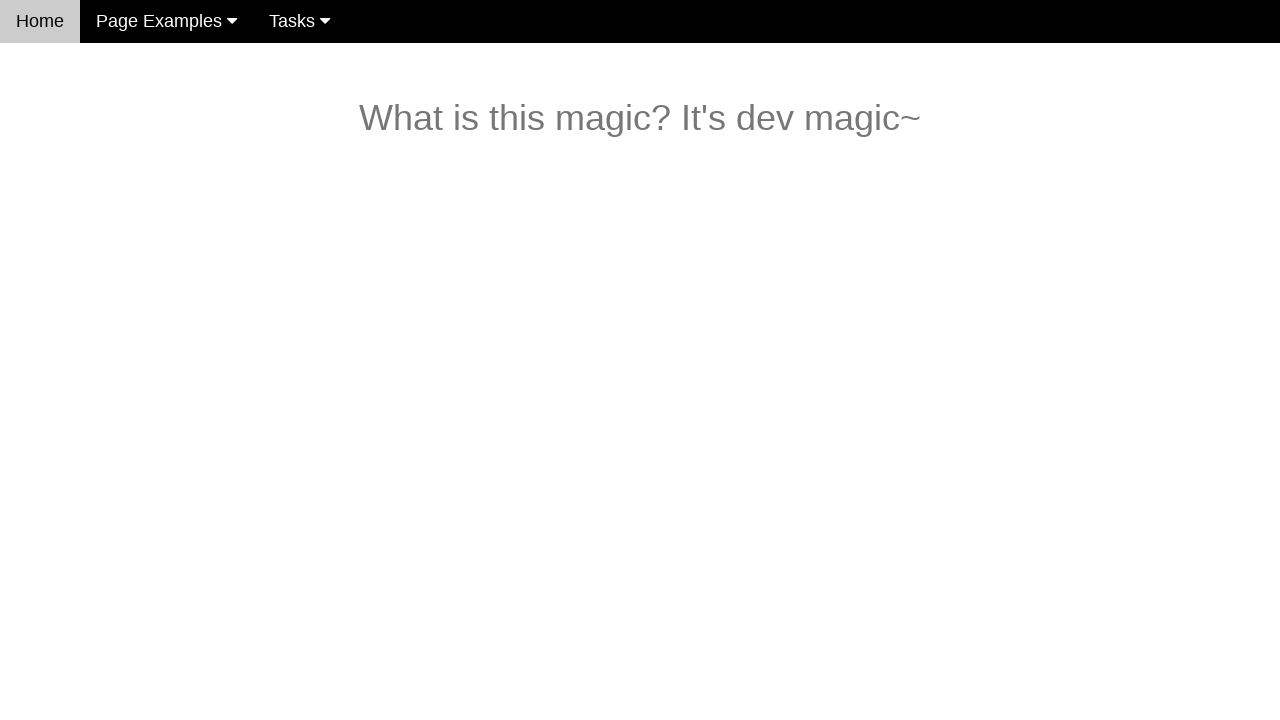

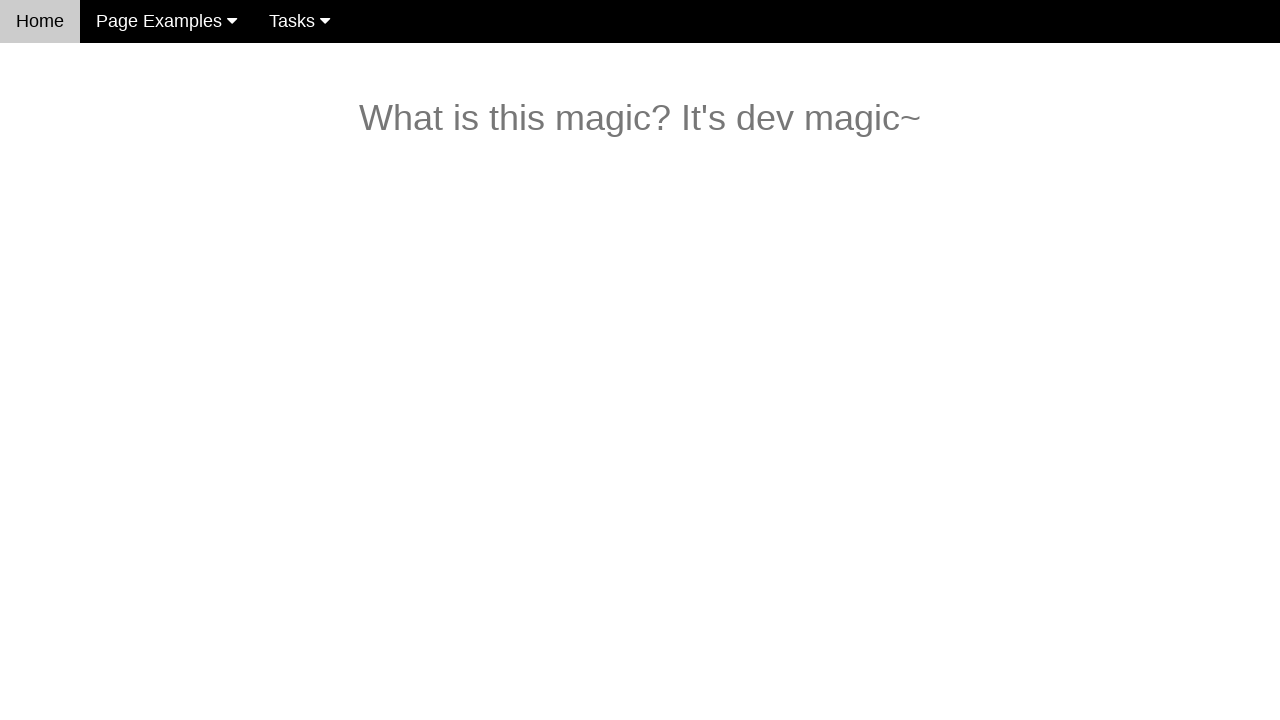